Tests double-click functionality by navigating to the Elements section, clicking Buttons, and performing a double-click action on a button to verify the success message.

Starting URL: https://demoqa.com/

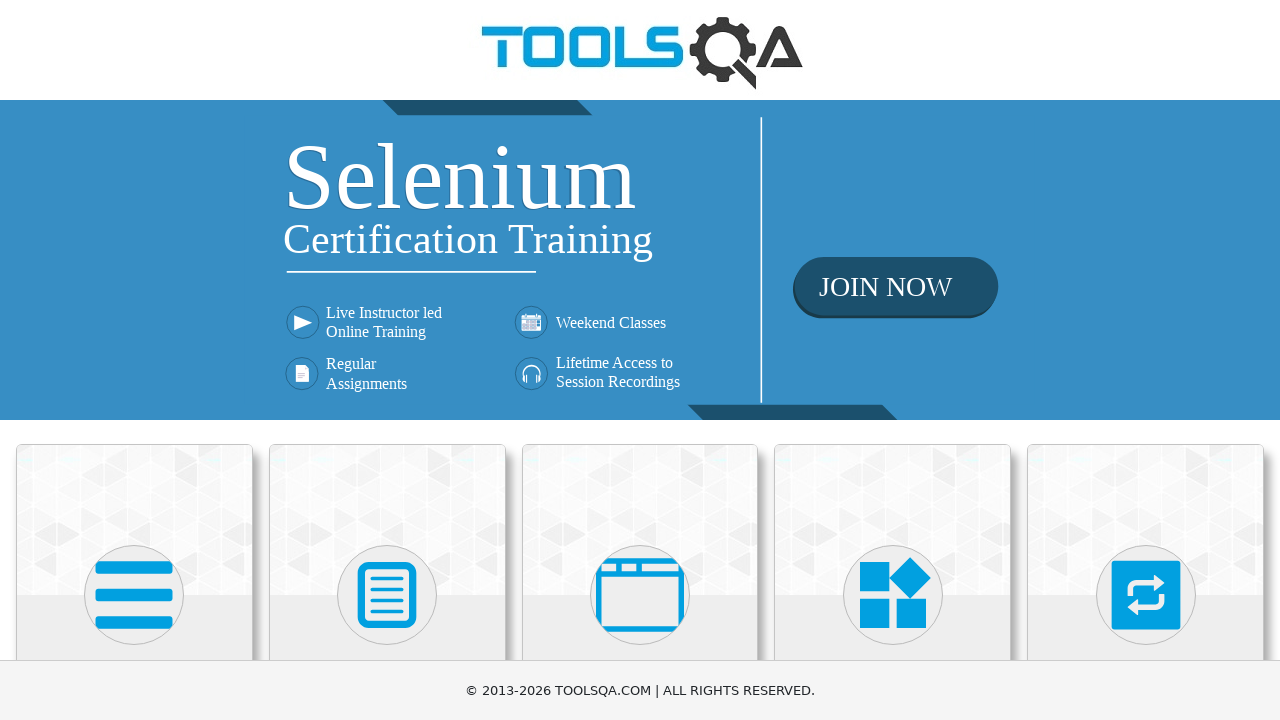

Clicked on Elements card at (134, 360) on xpath=//h5[text()='Elements']
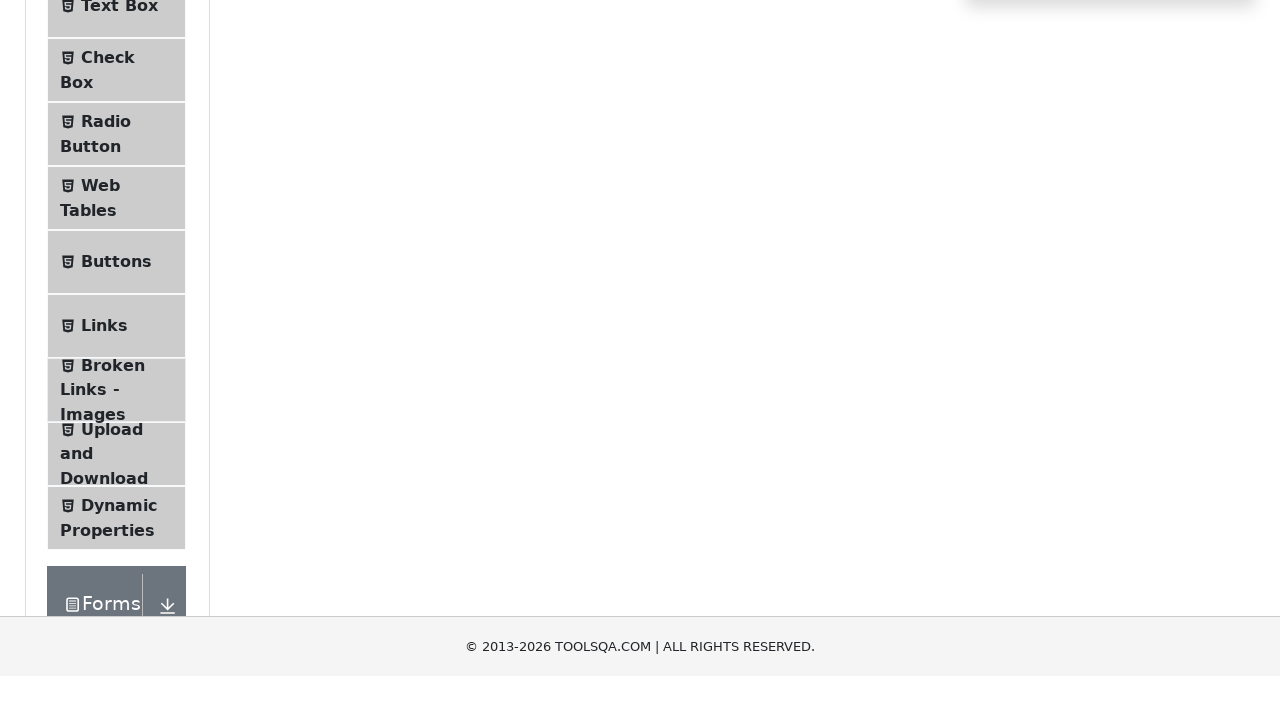

Clicked on Buttons menu item at (116, 517) on xpath=//span[@class='text' and text()='Buttons']
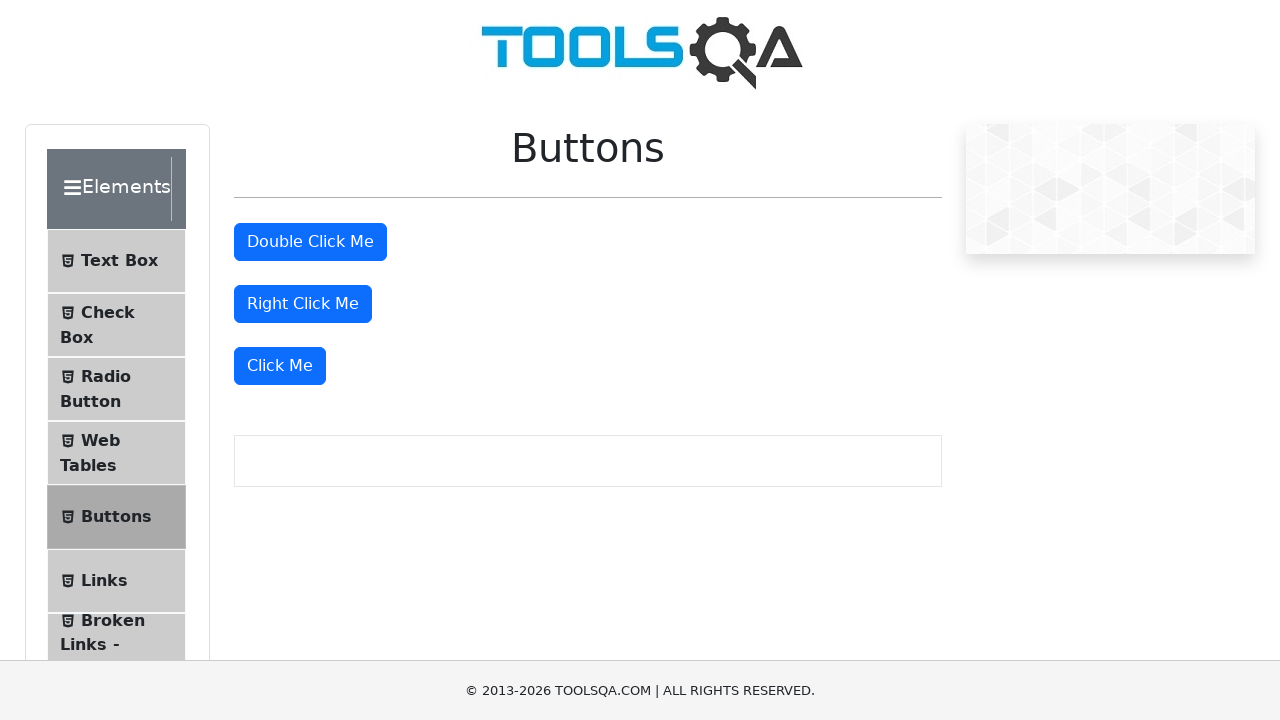

Performed double-click action on double click button at (310, 242) on #doubleClickBtn
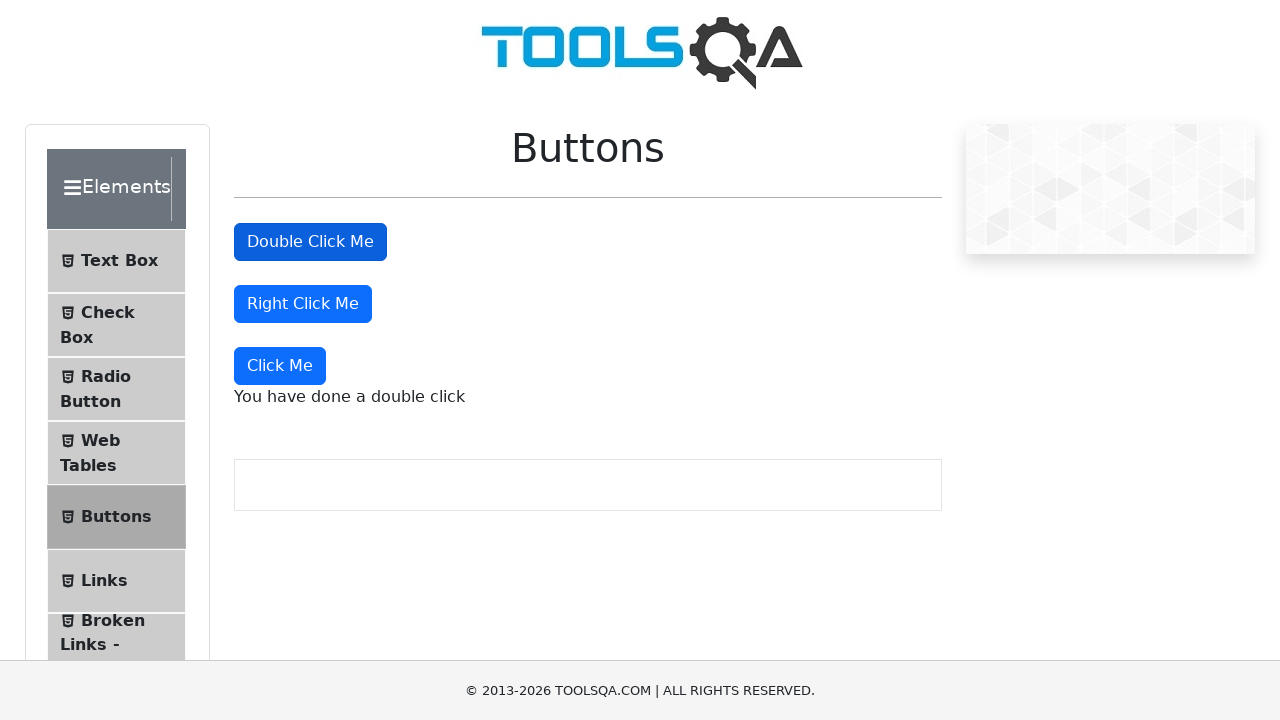

Verified double click success message appeared
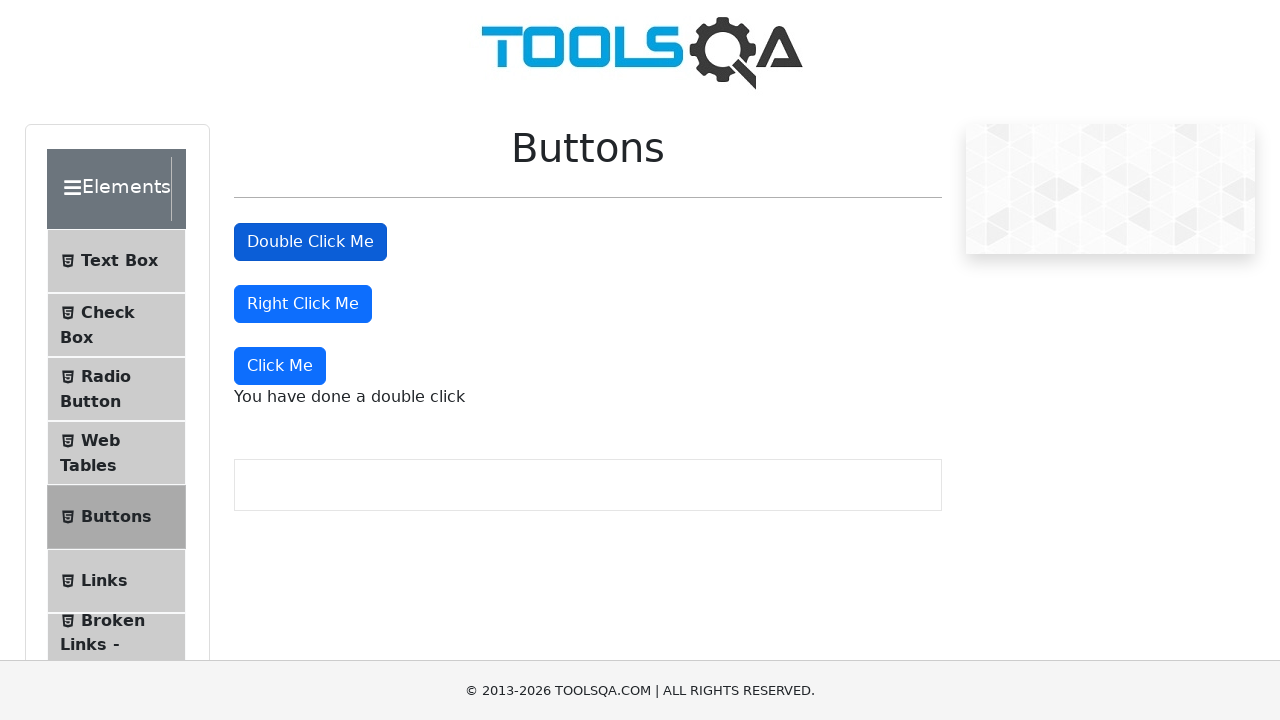

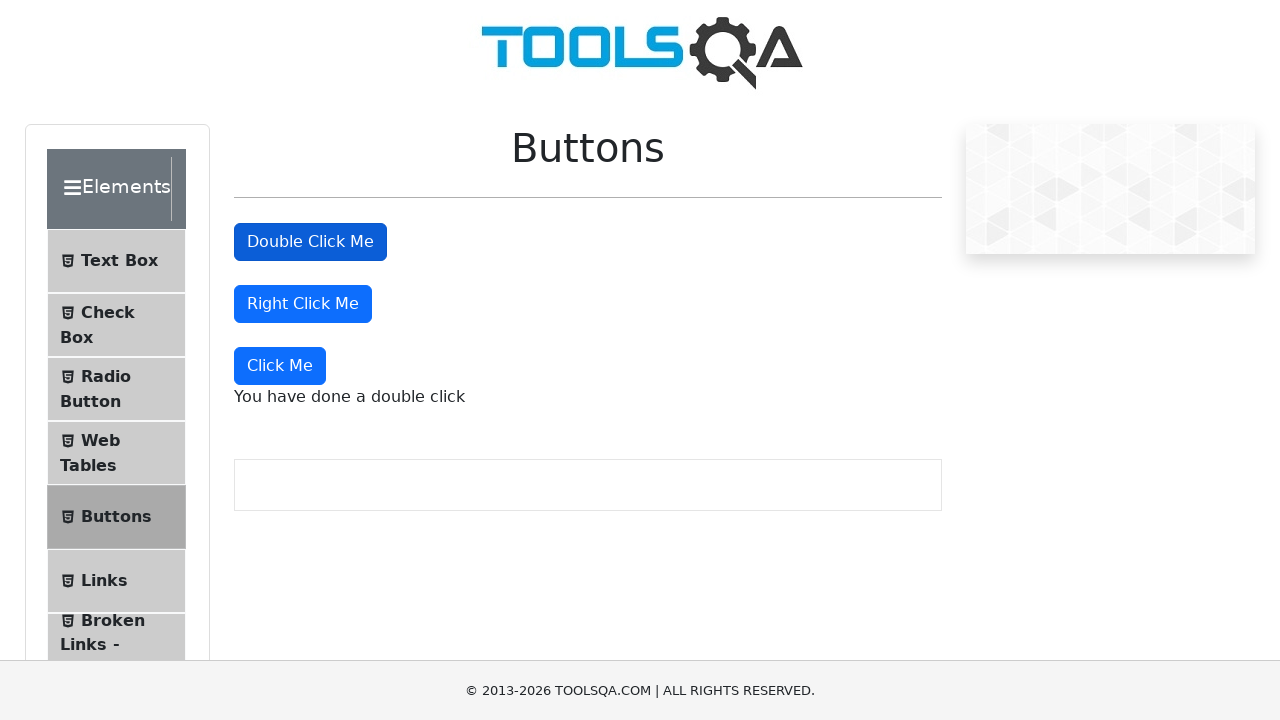